Navigates to contact page and fills out the contact form to send a message

Starting URL: https://alchemy.hguy.co/lms

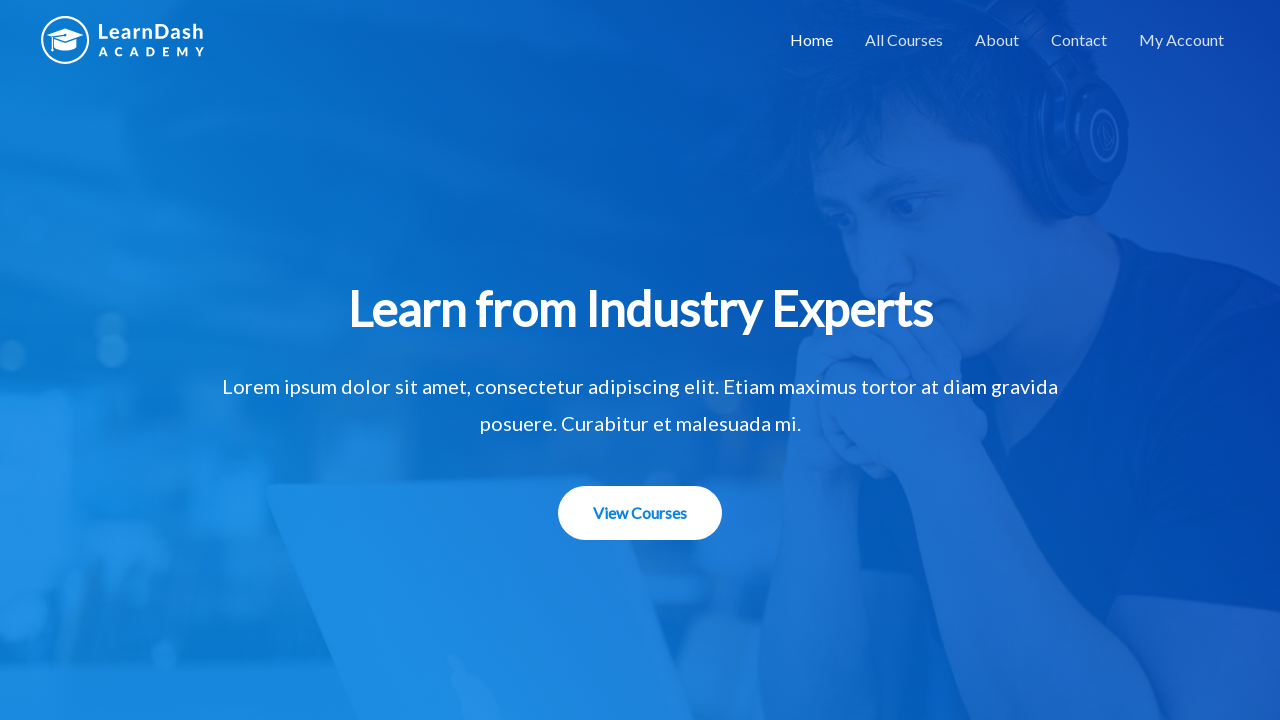

Clicked on contact menu item at (1079, 40) on xpath=//*[@id='menu-item-1506']/a
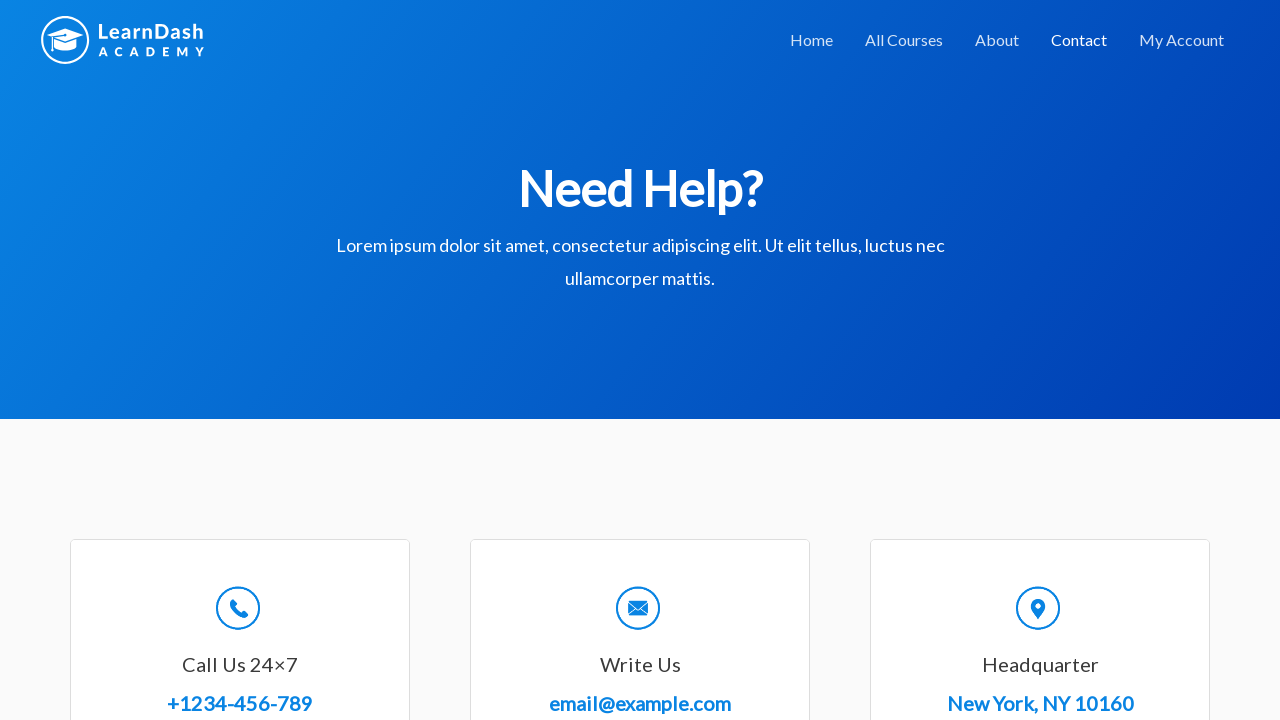

Filled name field with 'Sakthi' on #wpforms-8-field_0
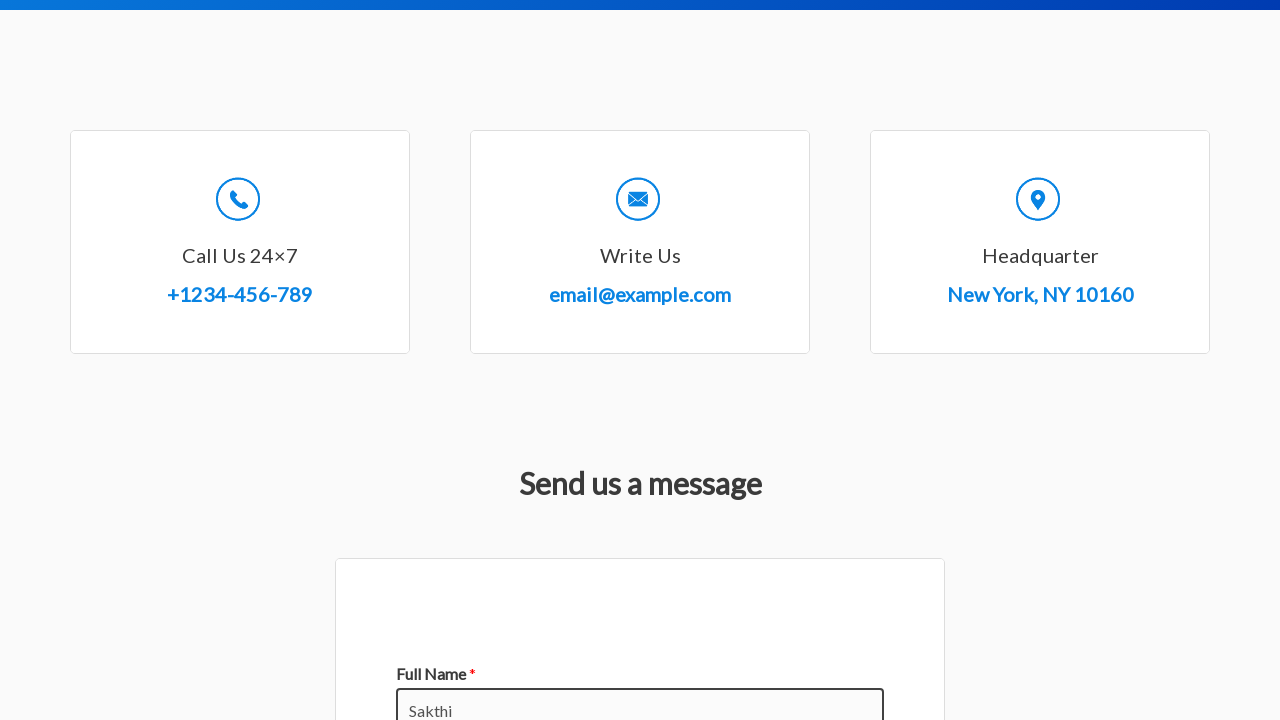

Filled email field with 'testuser@example.com' on #wpforms-8-field_1
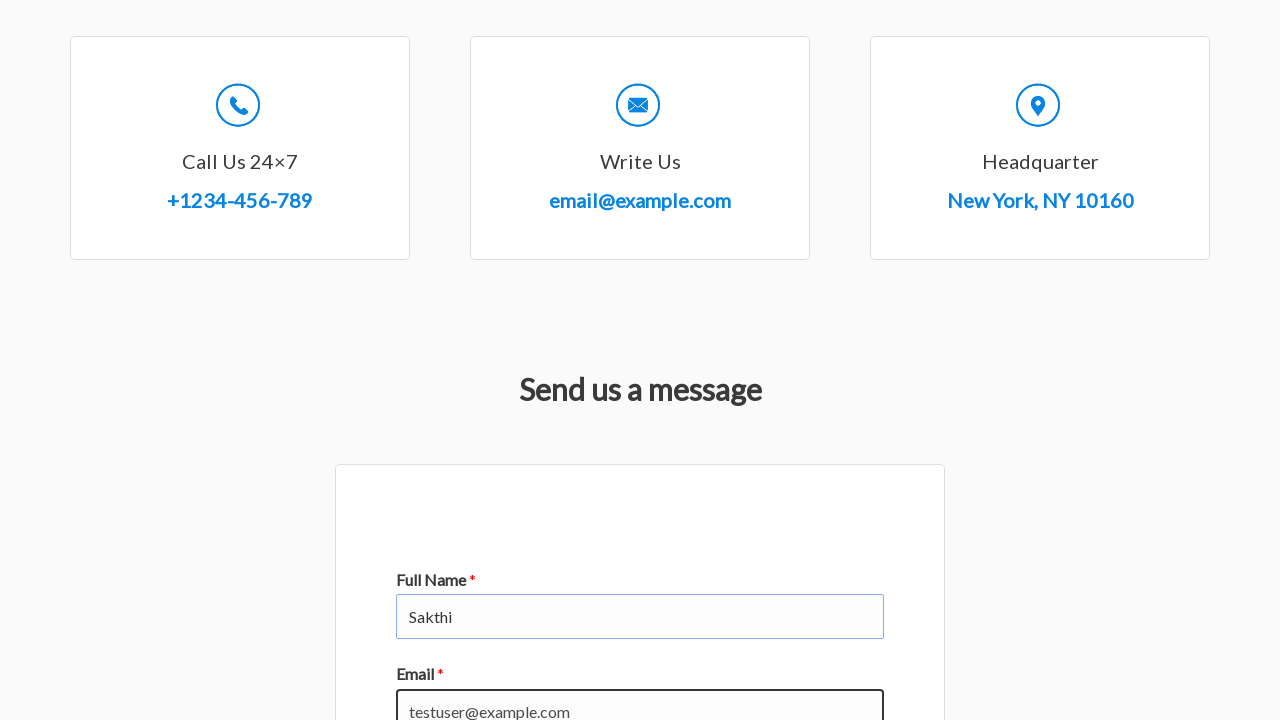

Filled message field with test message on #wpforms-8-field_2
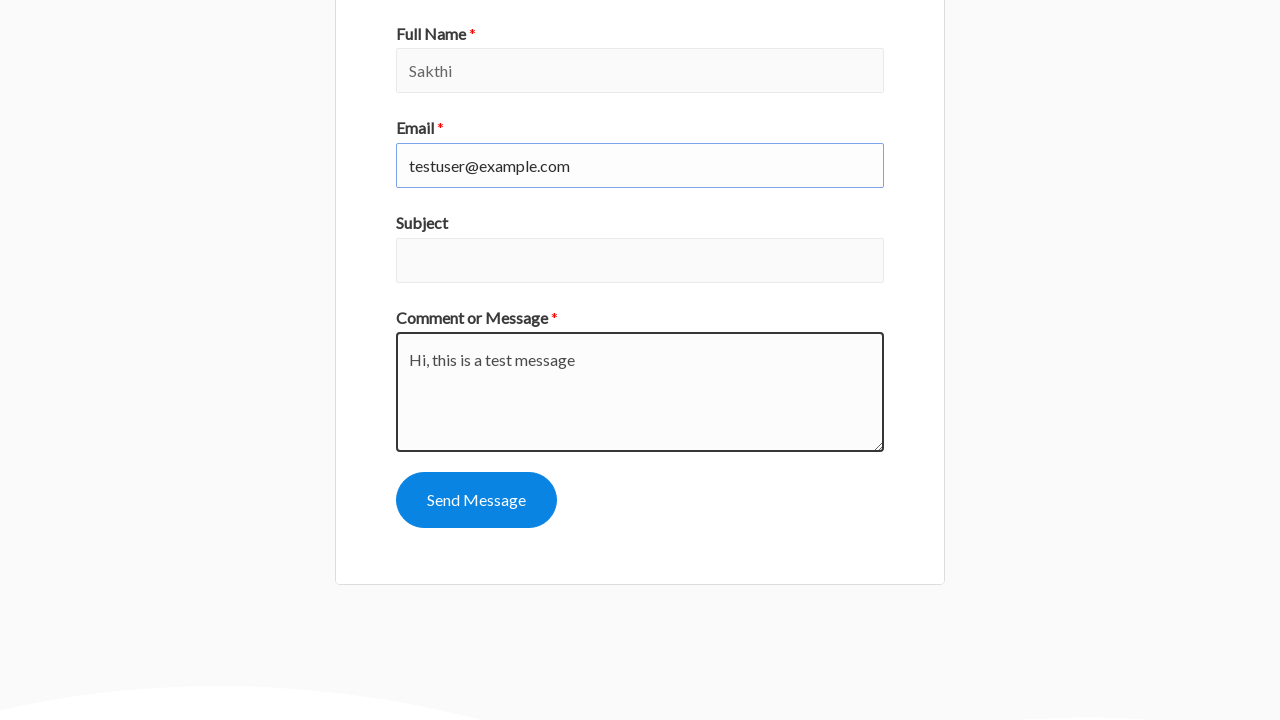

Clicked submit button to send contact form at (476, 500) on #wpforms-submit-8
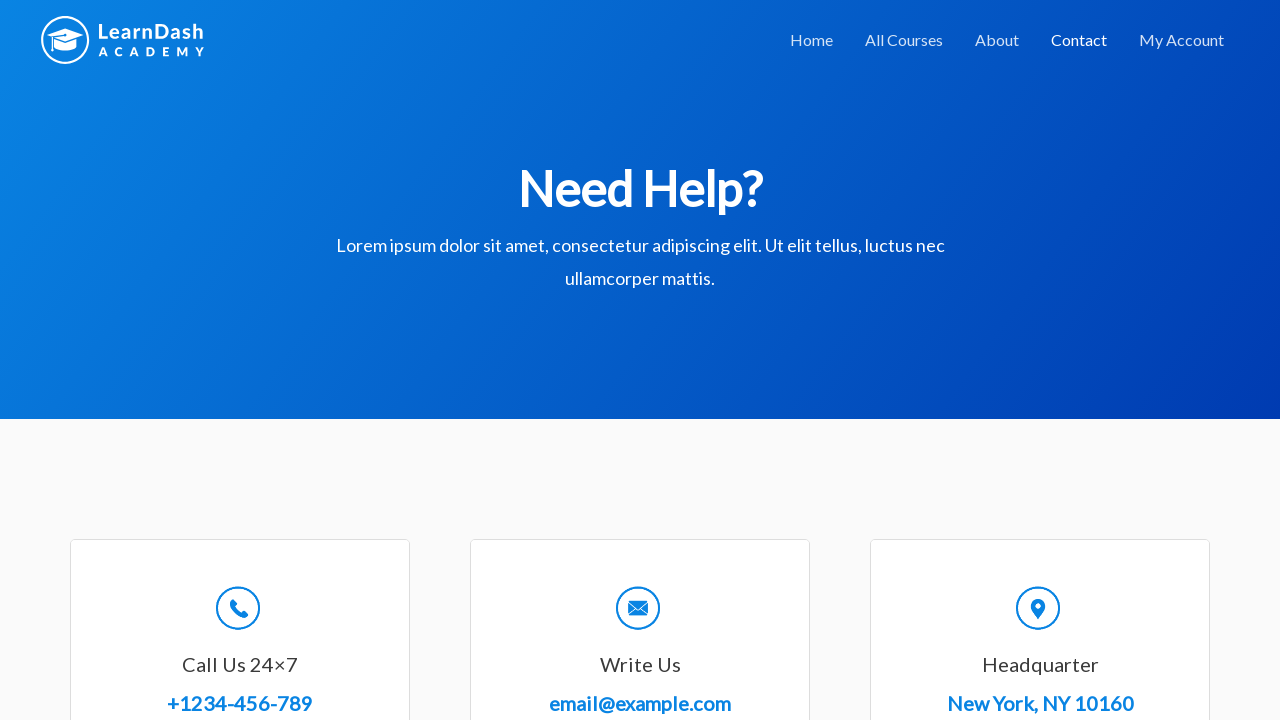

Contact form confirmation message appeared
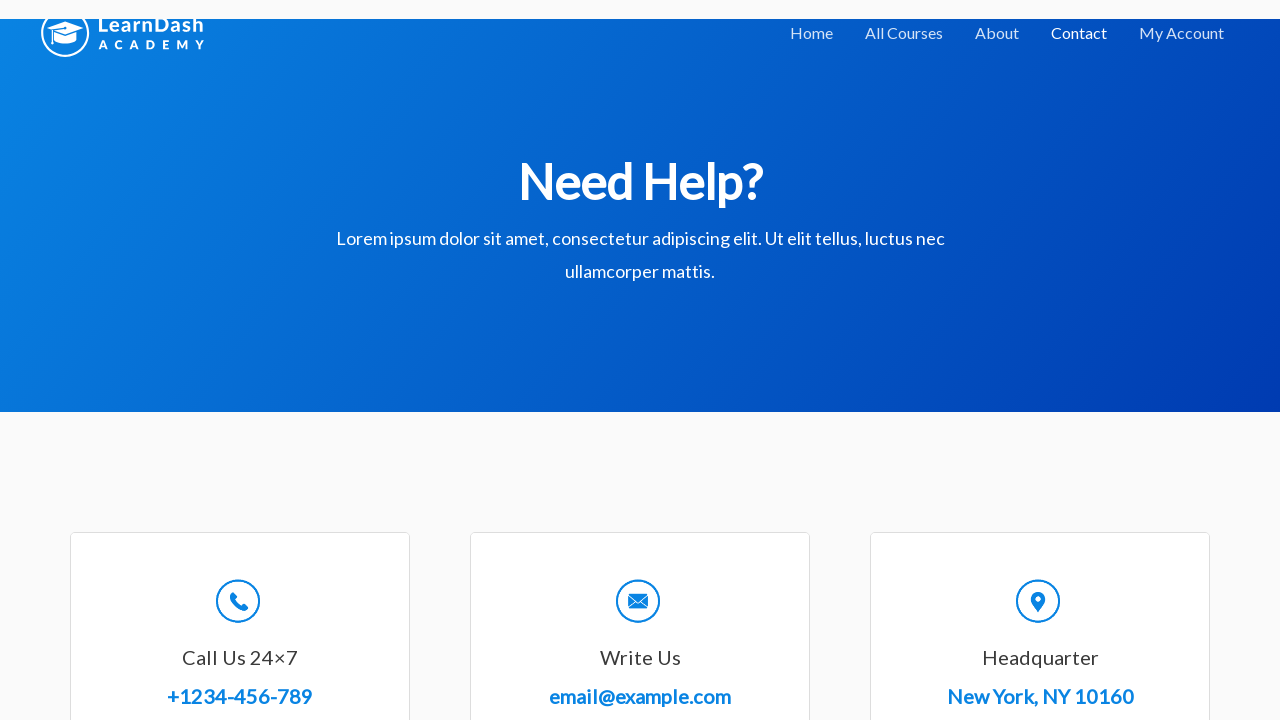

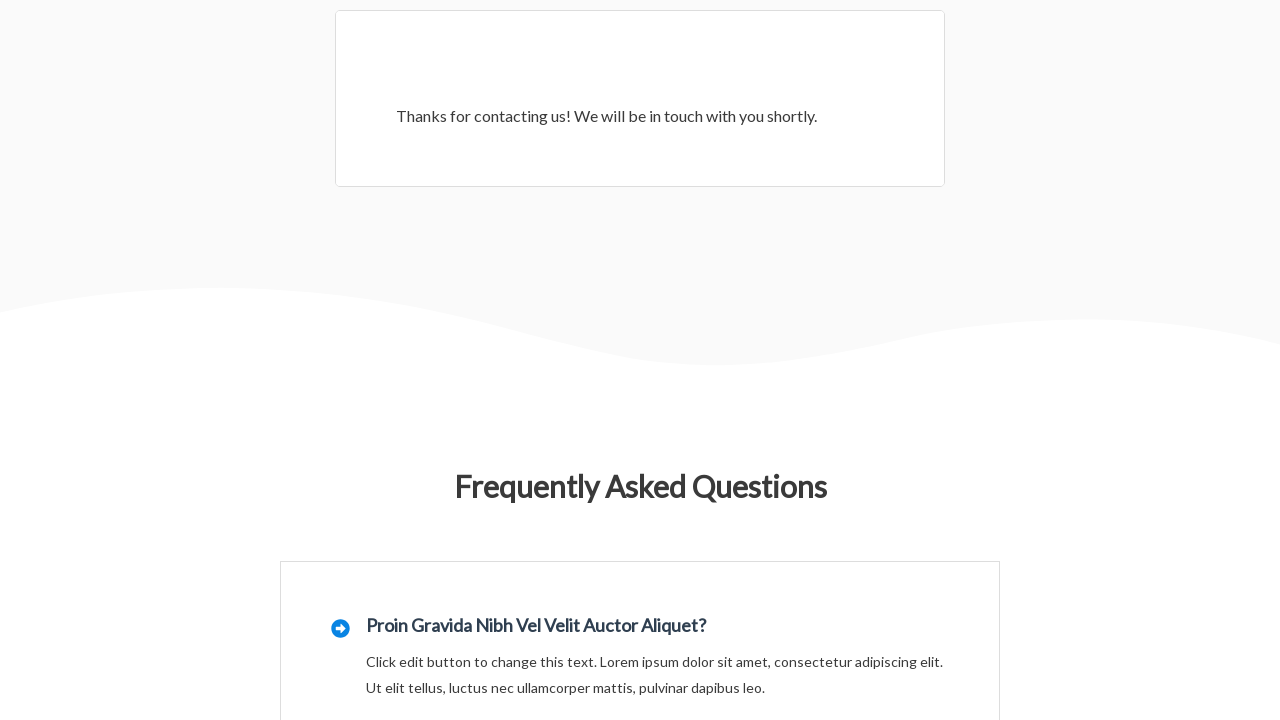